Tests basic browser form interactions by filling in a customer name field and verifying the input value

Starting URL: https://httpbin.org/forms/post

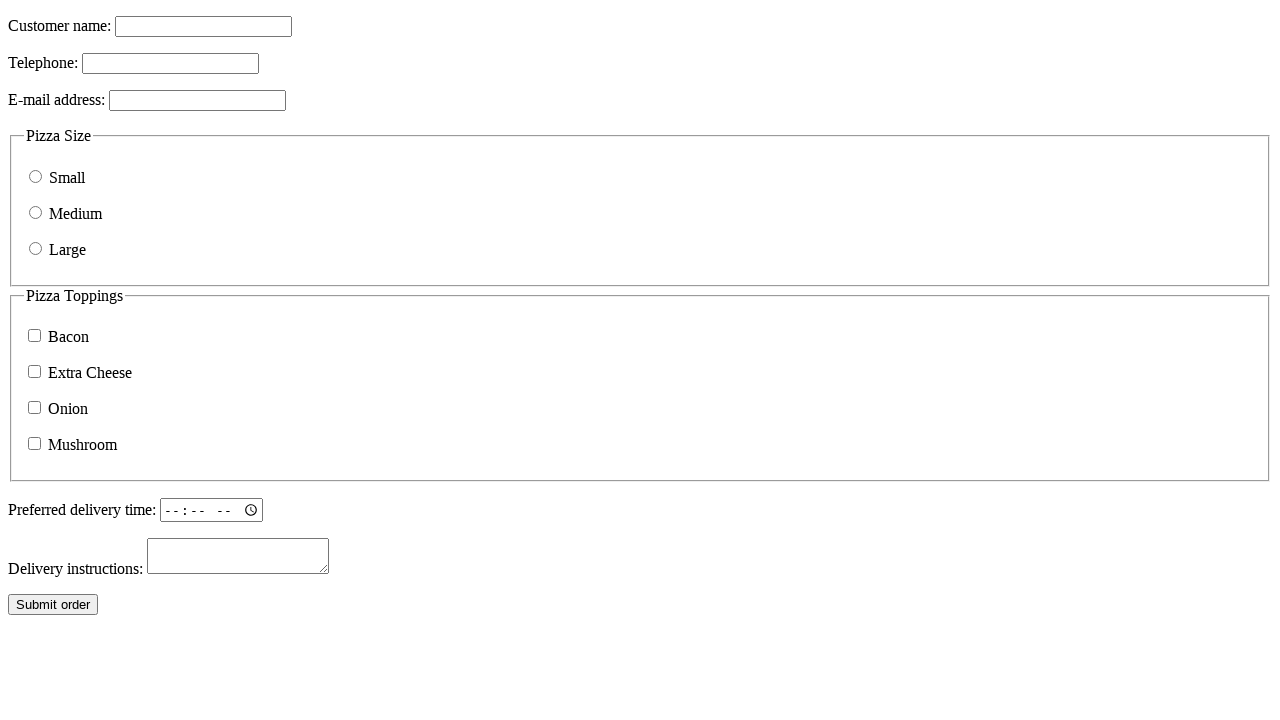

Waited for form element to load on https://httpbin.org/forms/post
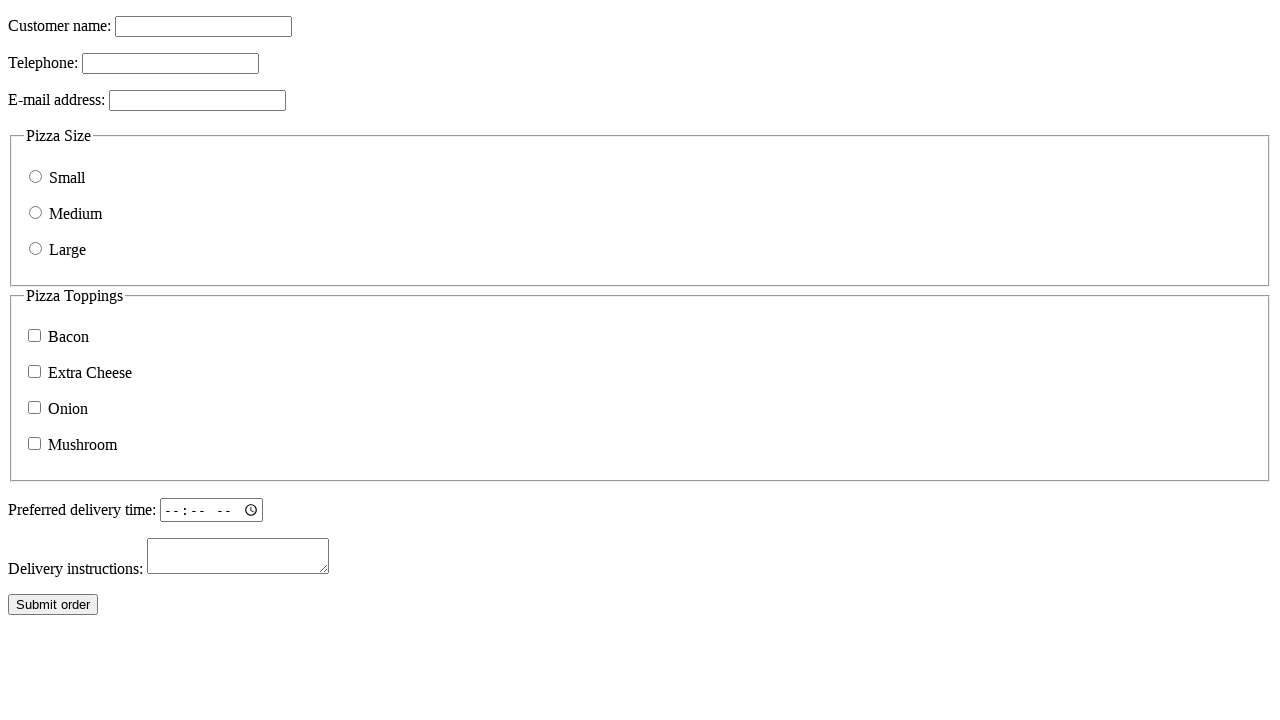

Filled customer name field with 'Test User' on input[name='custname']
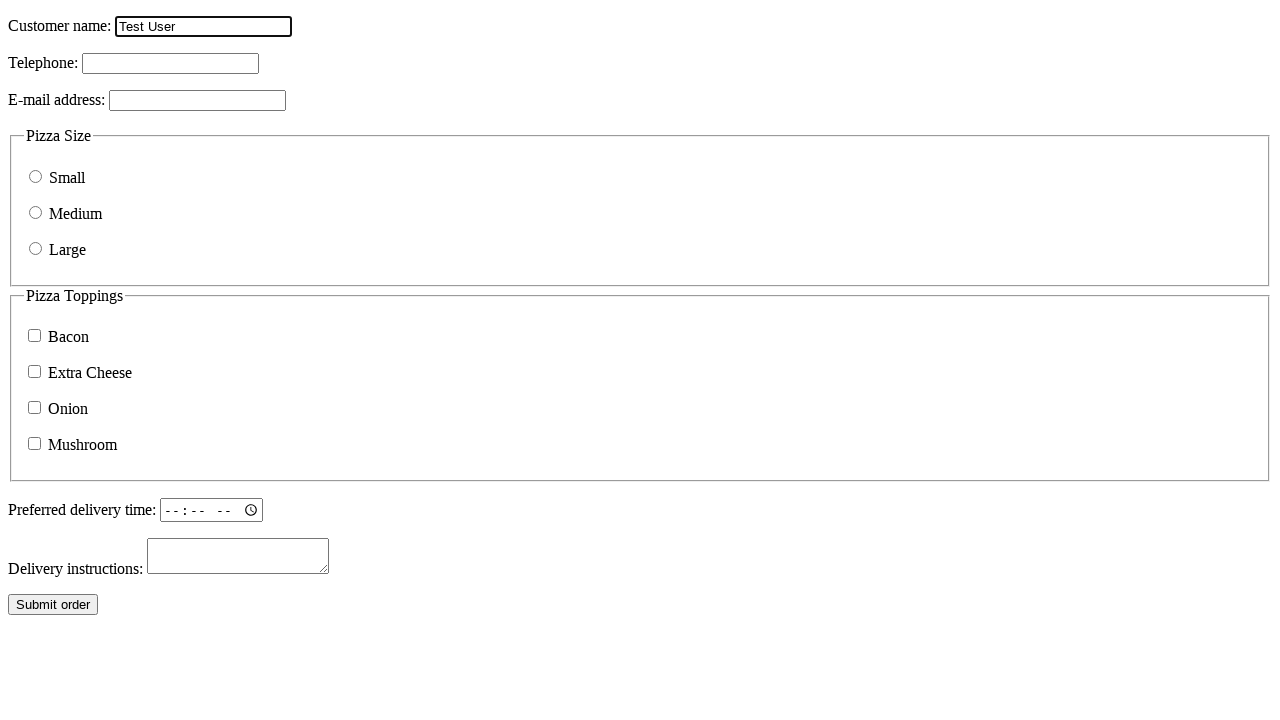

Verified customer name field contains 'Test User'
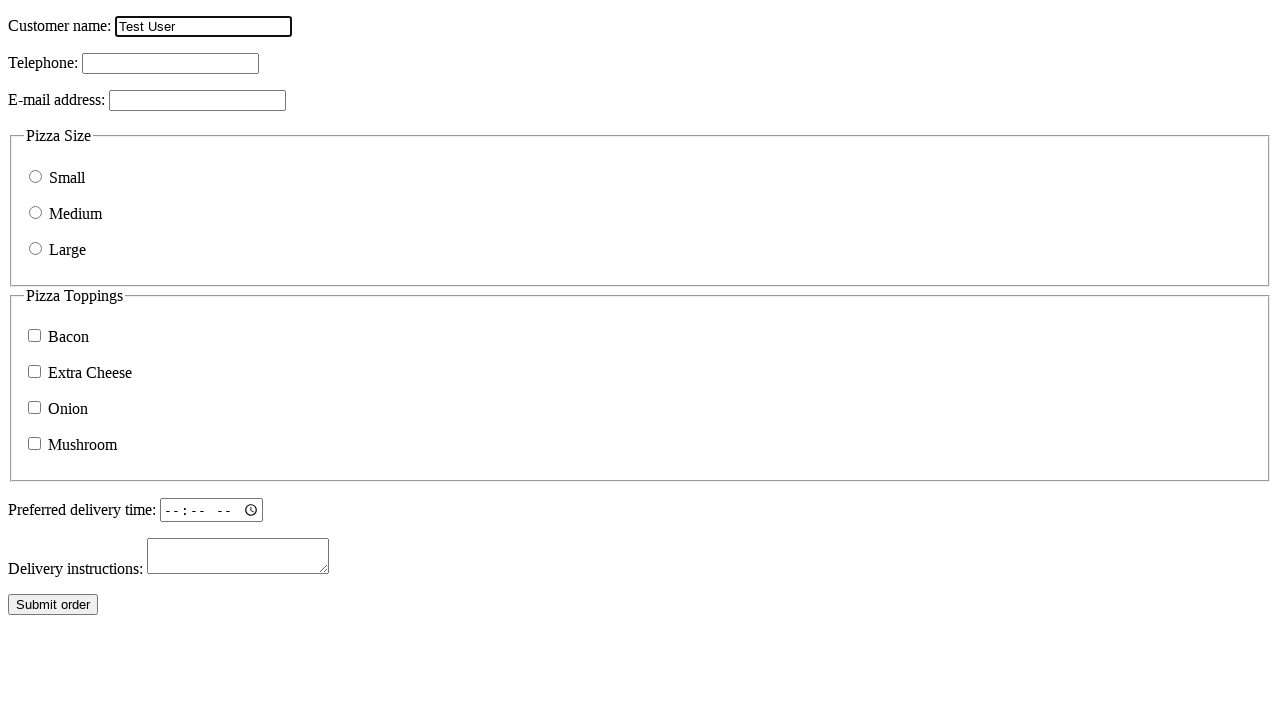

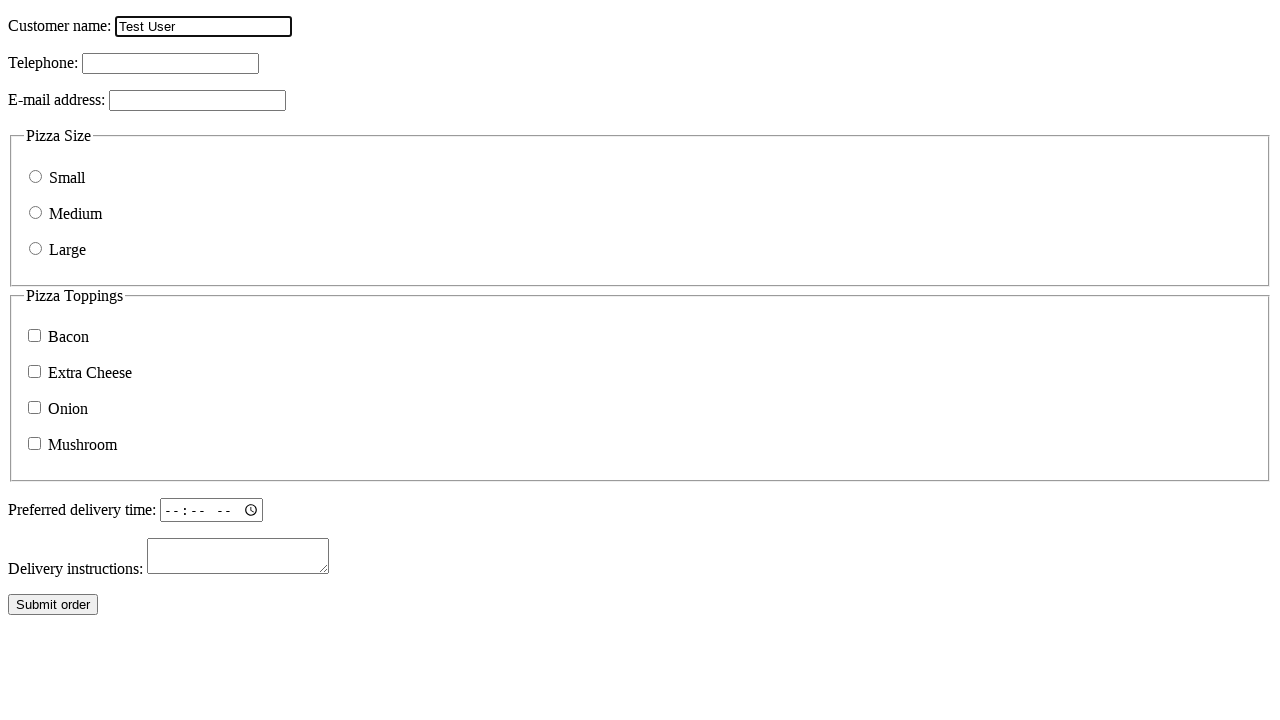